Tests page load functionality by navigating to the UI Testing Playground, clicking on the "Load Delay" link, and then clicking a button to test page load timing.

Starting URL: http://uitestingplayground.com/

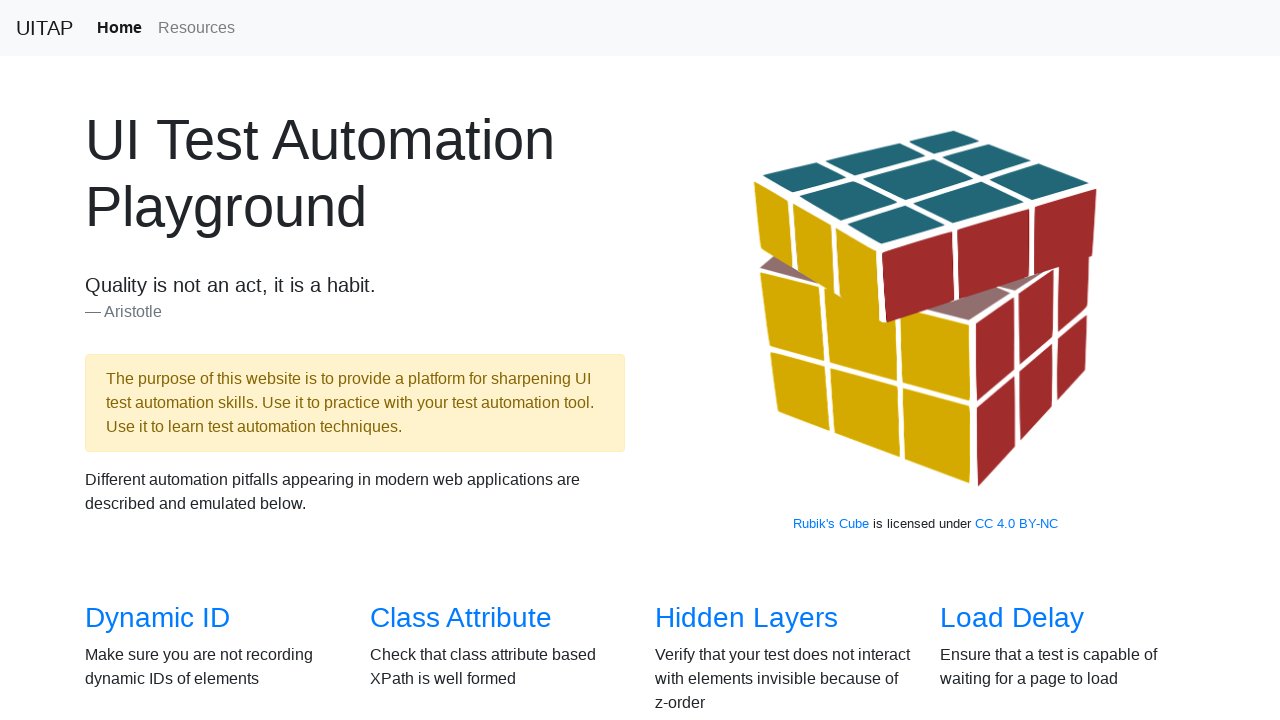

Navigated to UI Testing Playground home page
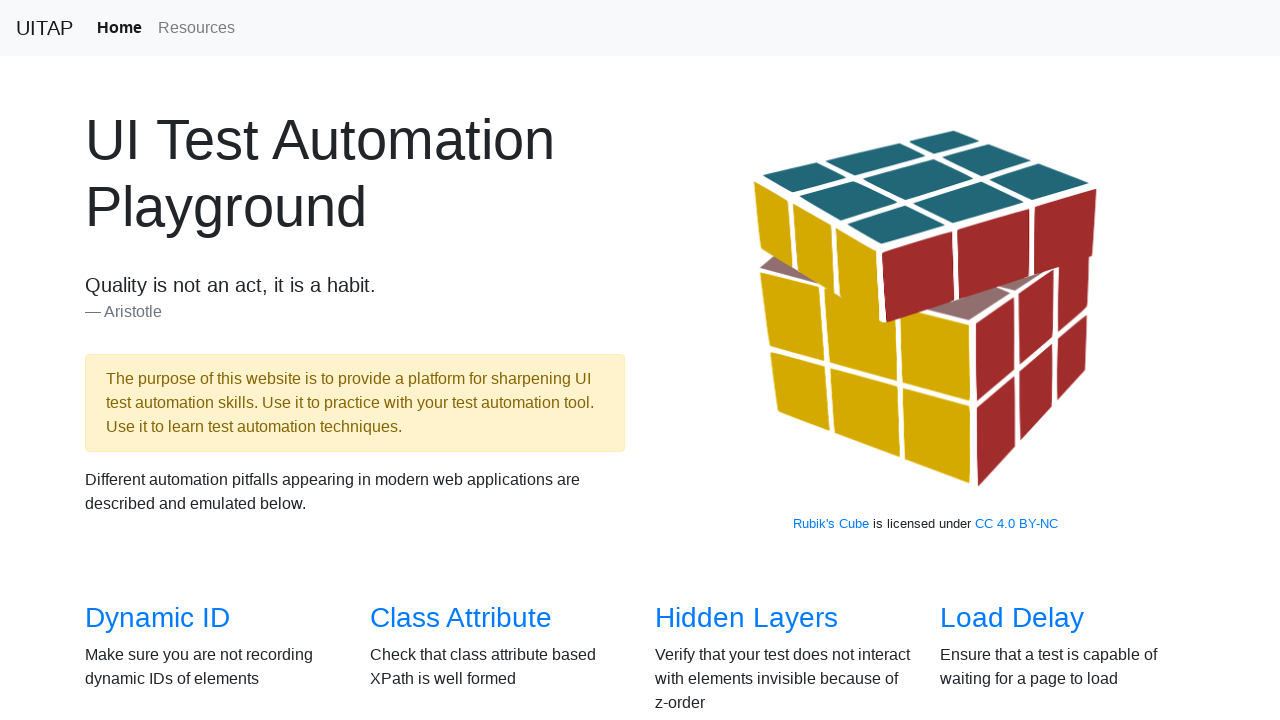

Clicked on 'Load Delay' link at (1012, 618) on text=Load Delay
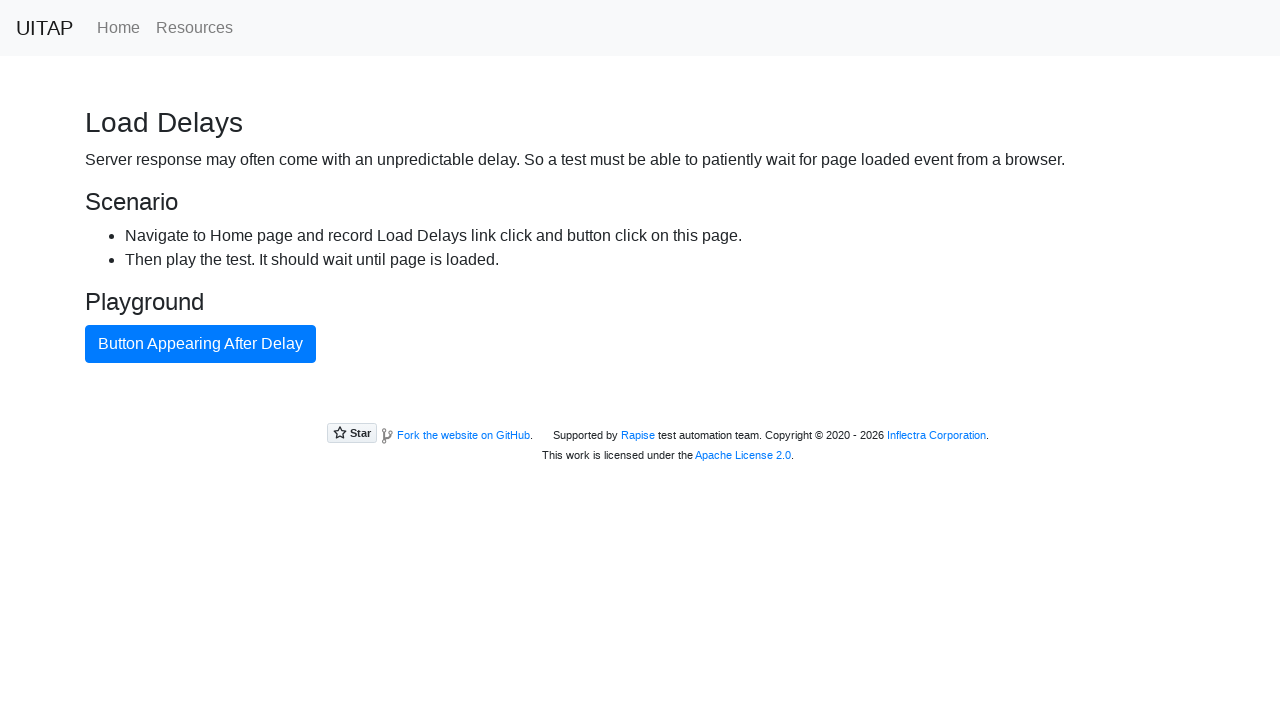

Clicked the primary button to test page load timing at (200, 344) on button.btn.btn-primary
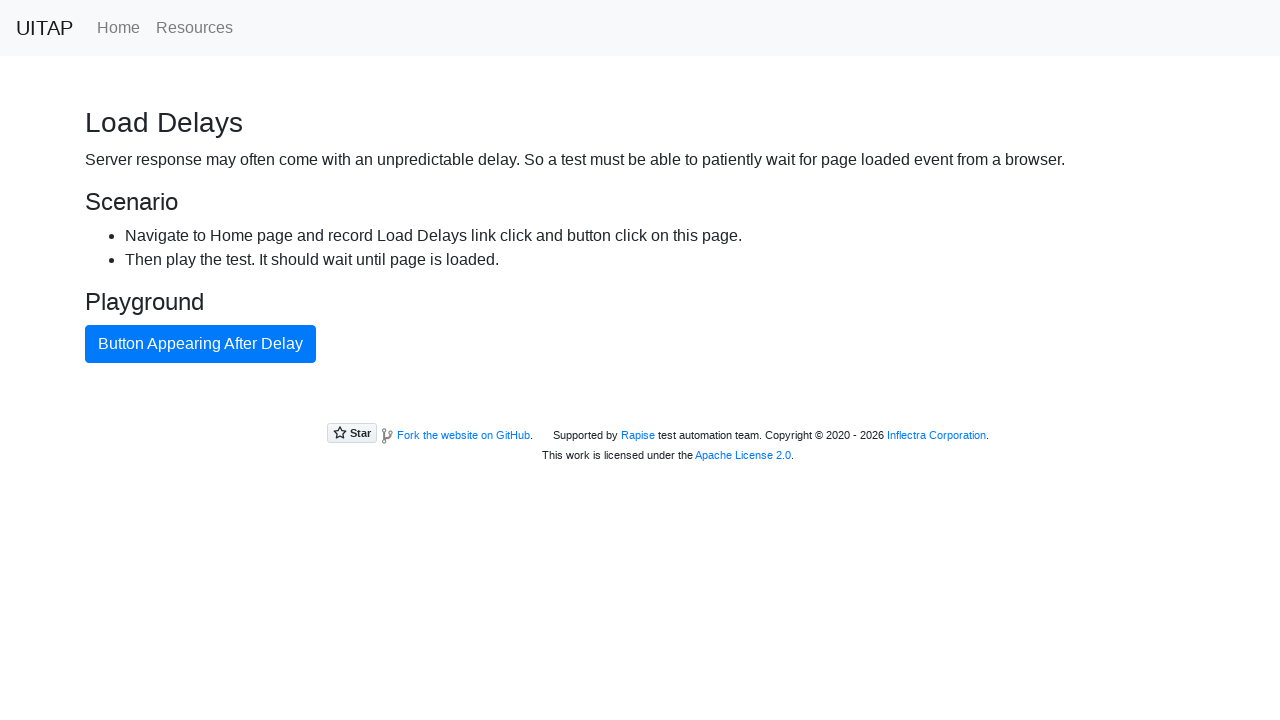

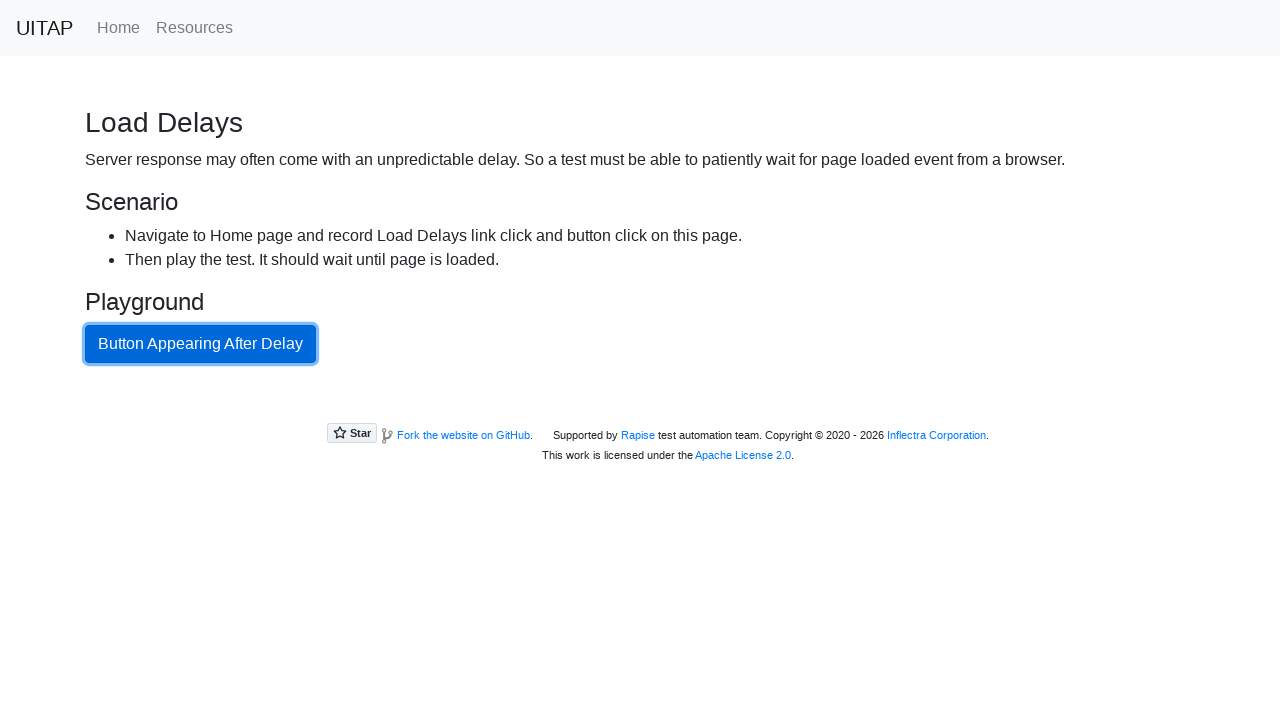